Tests room reservation flow for a Double Room by navigating to rooms section, selecting the double room, filling in check-in/check-out dates, guest count, and contact details, then submitting the reservation.

Starting URL: https://www.turacoaddis.com

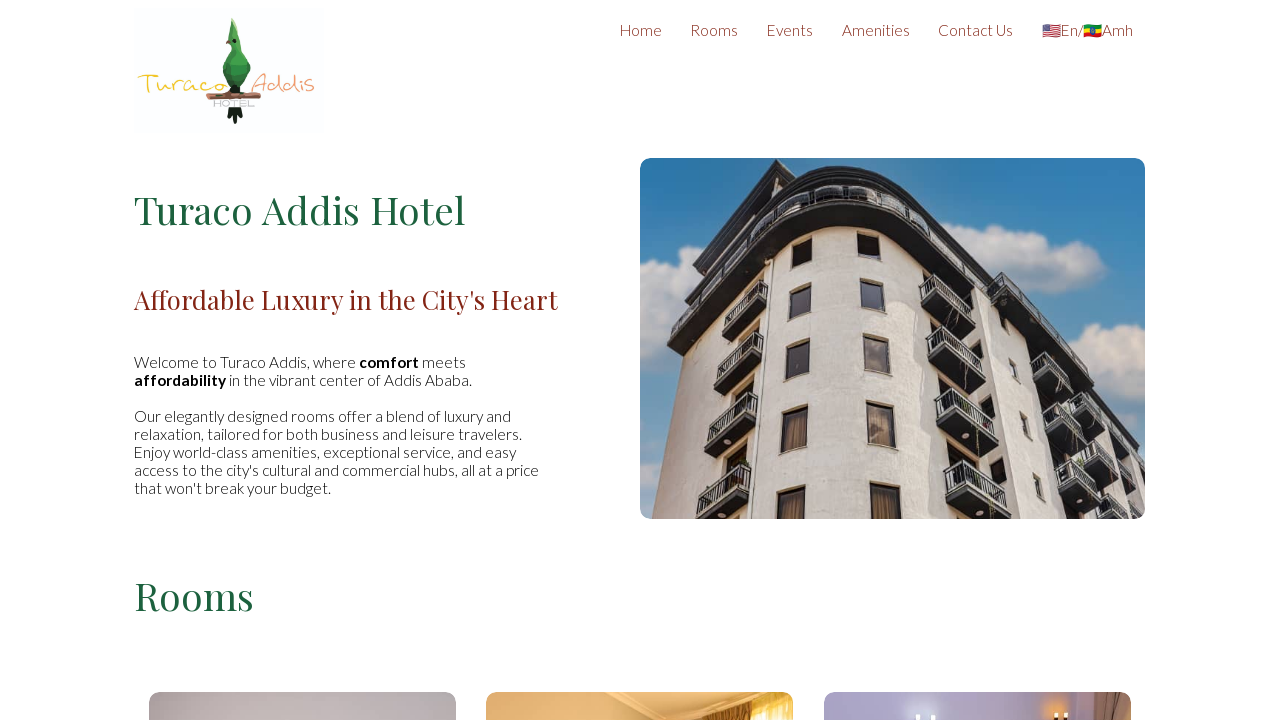

Clicked Rooms button to navigate to rooms section at (714, 30) on xpath=//button[contains(@class, 'scroll-button') and contains(text(), 'Rooms')]
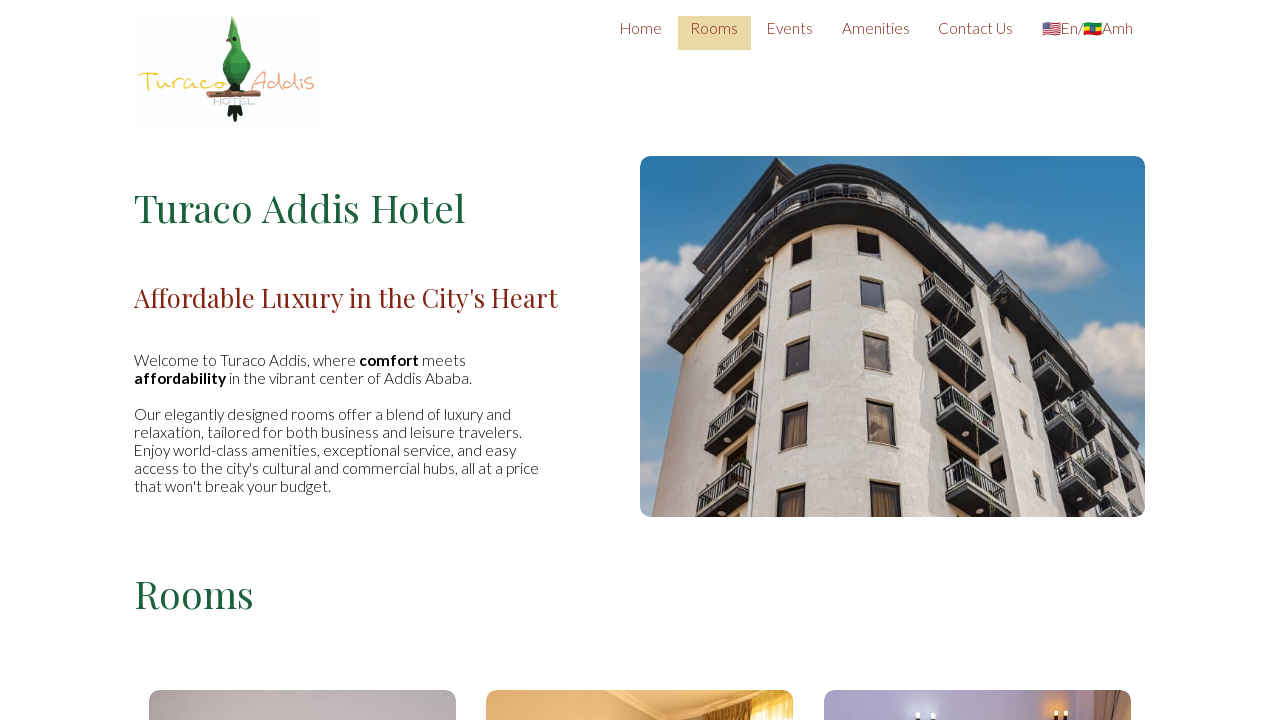

Rooms section loaded and Book Now button for Double Room is visible
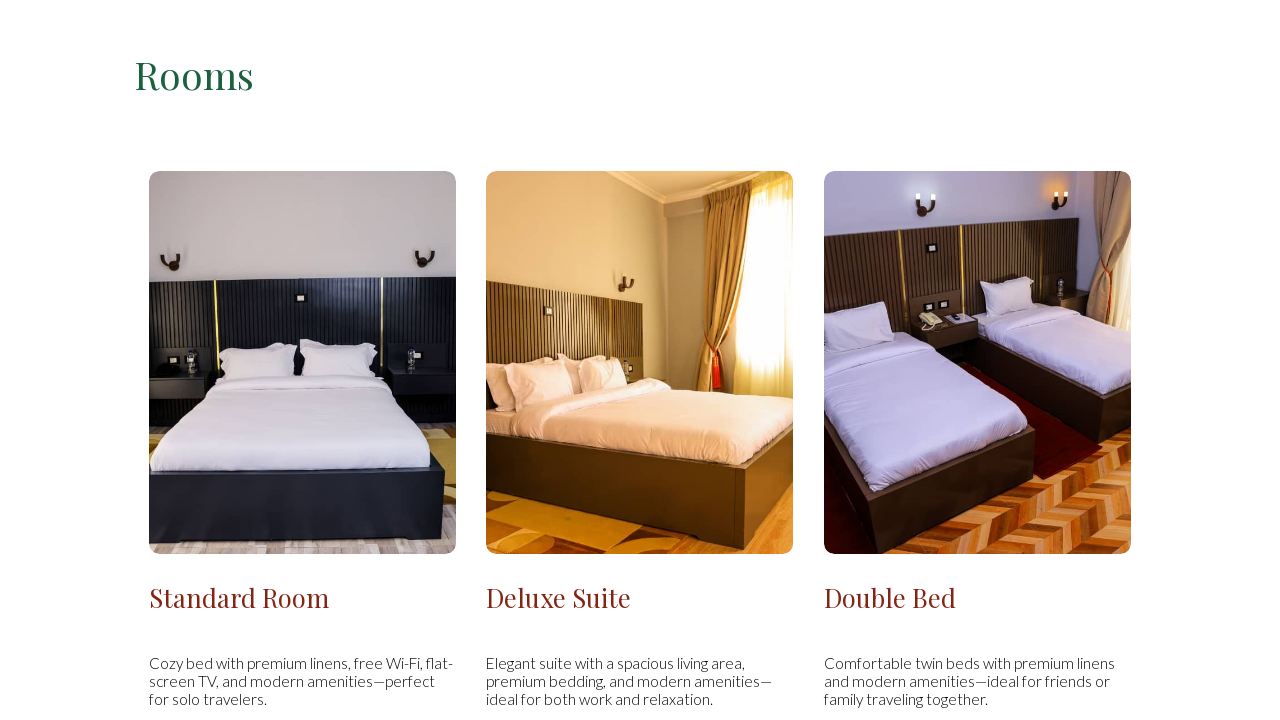

Clicked Book Now button for Double Room at (1054, 361) on .section3 .book .custom-link
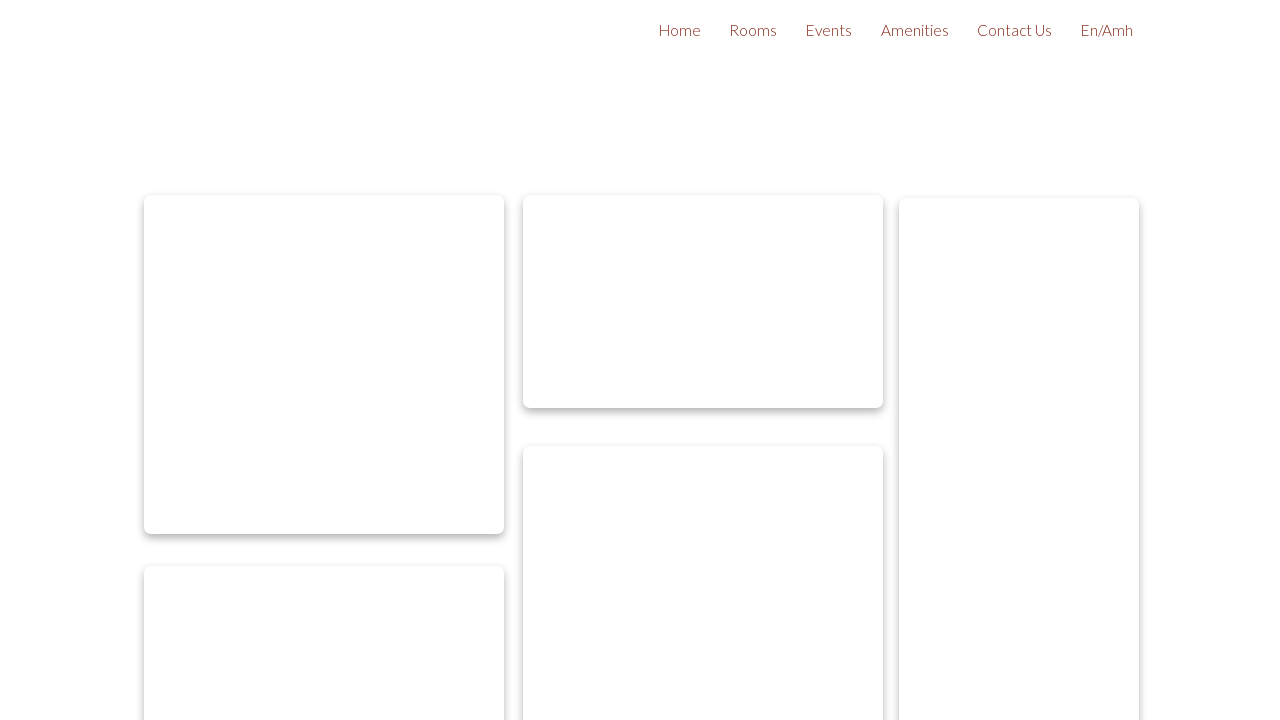

Calculated check-in date as 2026-03-05 and check-out date as 2026-03-06
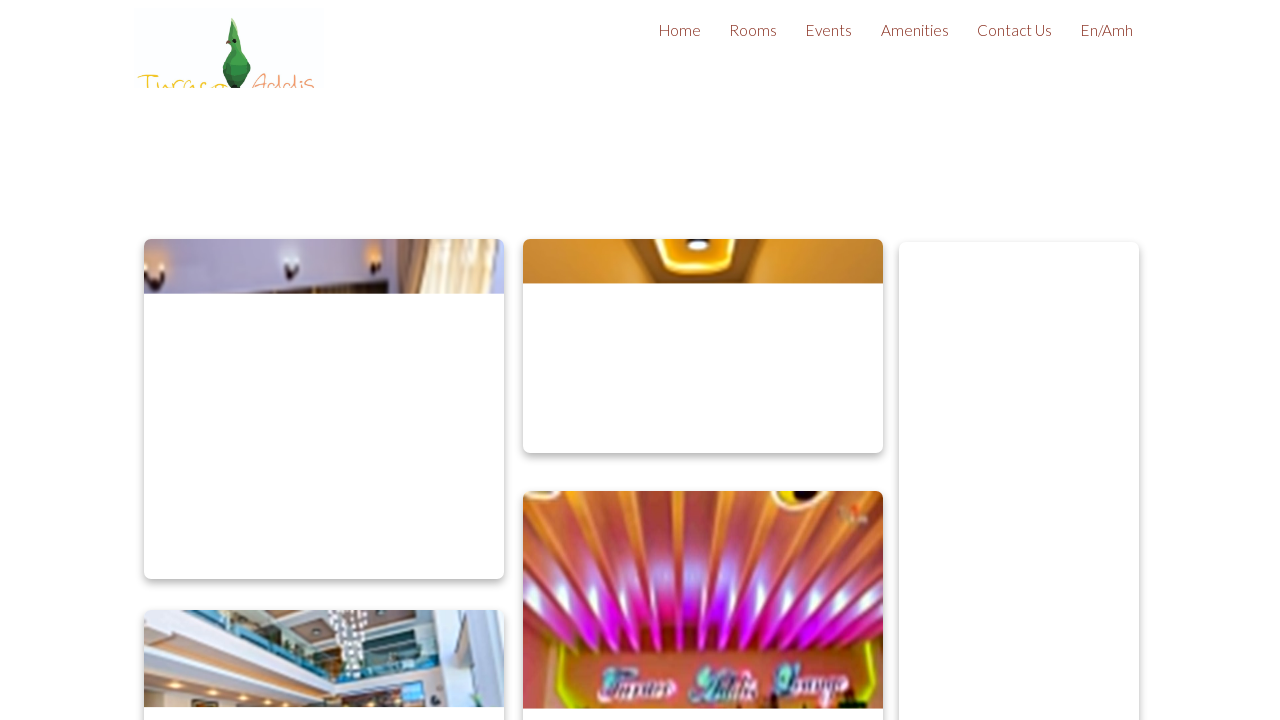

Set check-in date to 2026-03-05
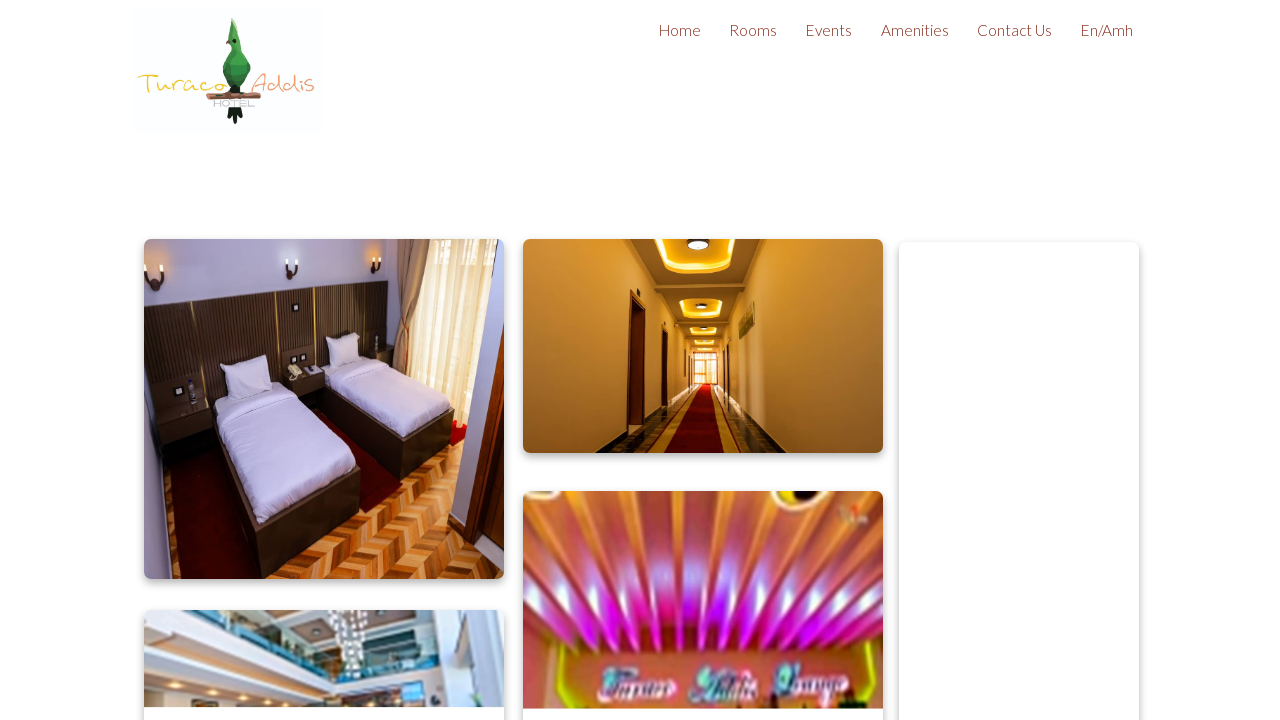

Set check-out date to 2026-03-06
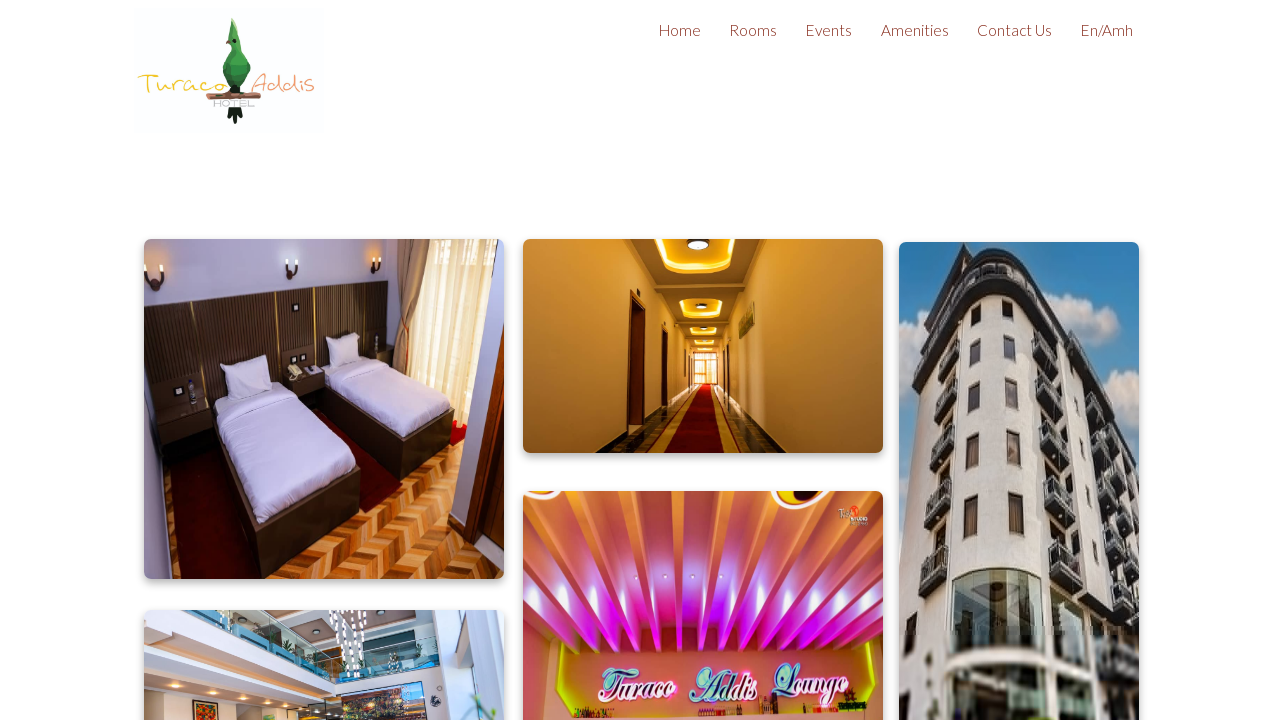

Selected 2 Guests from dropdown on #guests
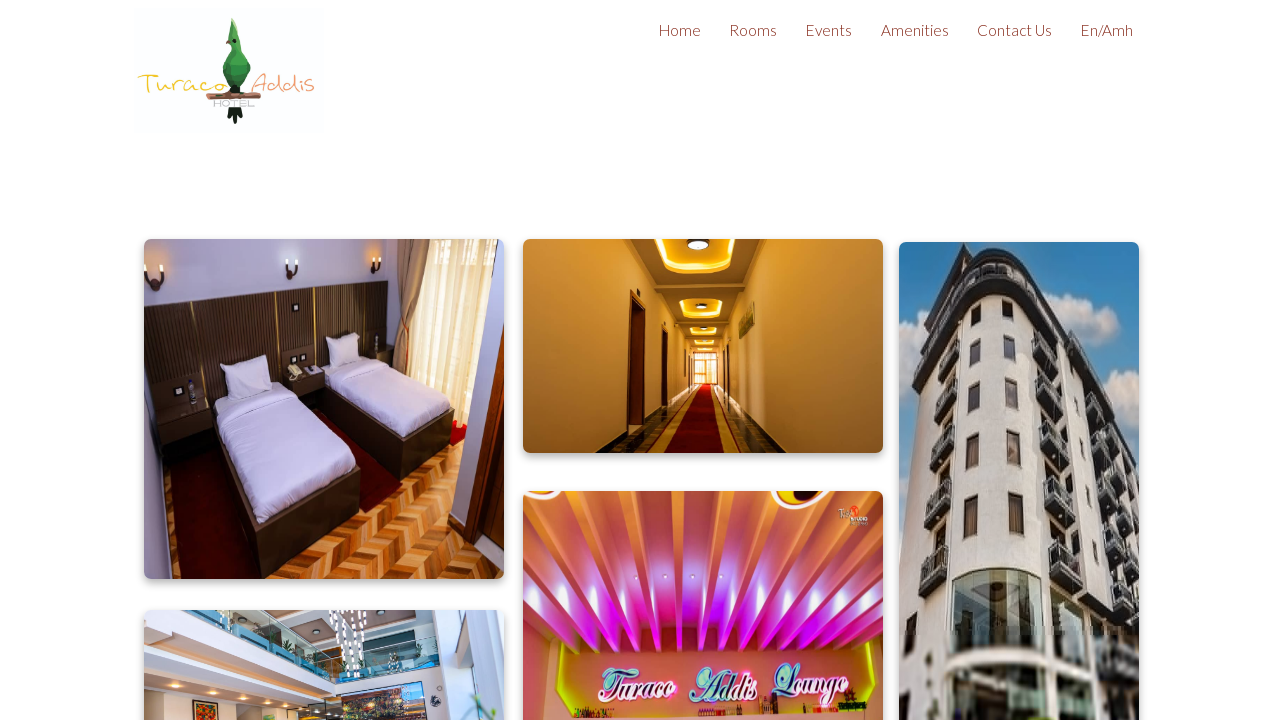

Filled name field with 'Michael Chen' on #name
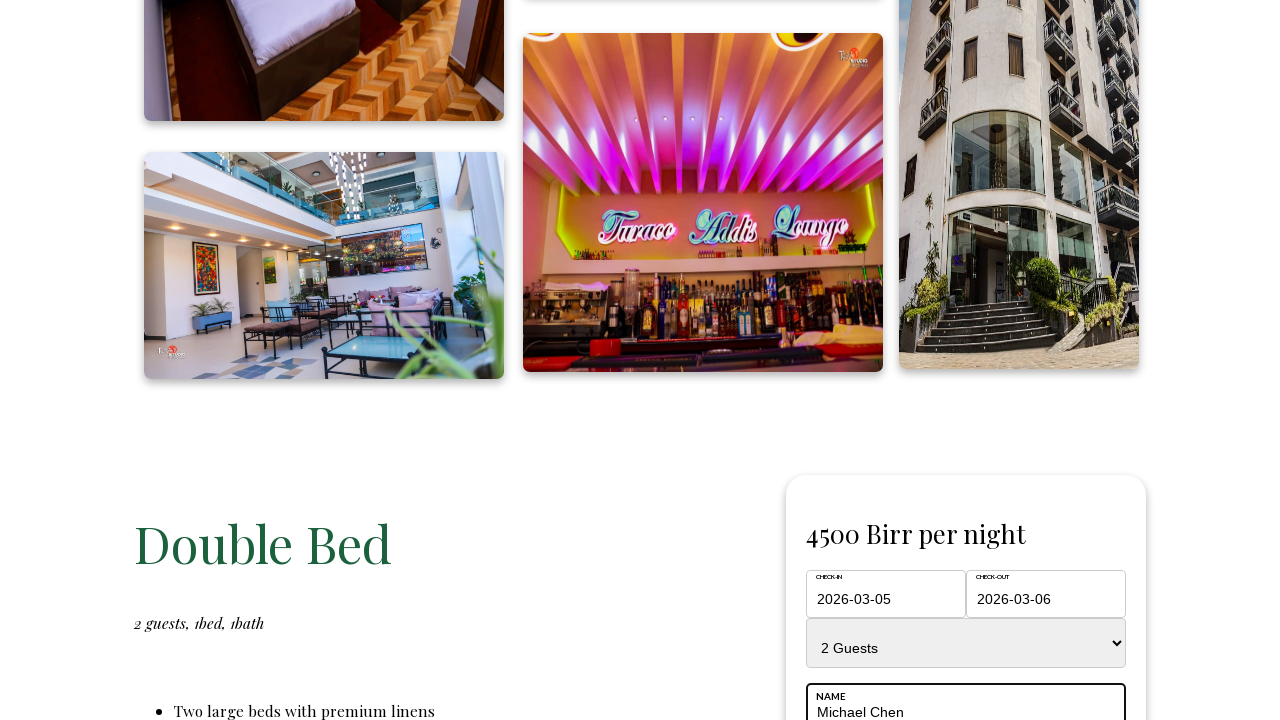

Filled email field with 'michael.chen@example.com' on #email
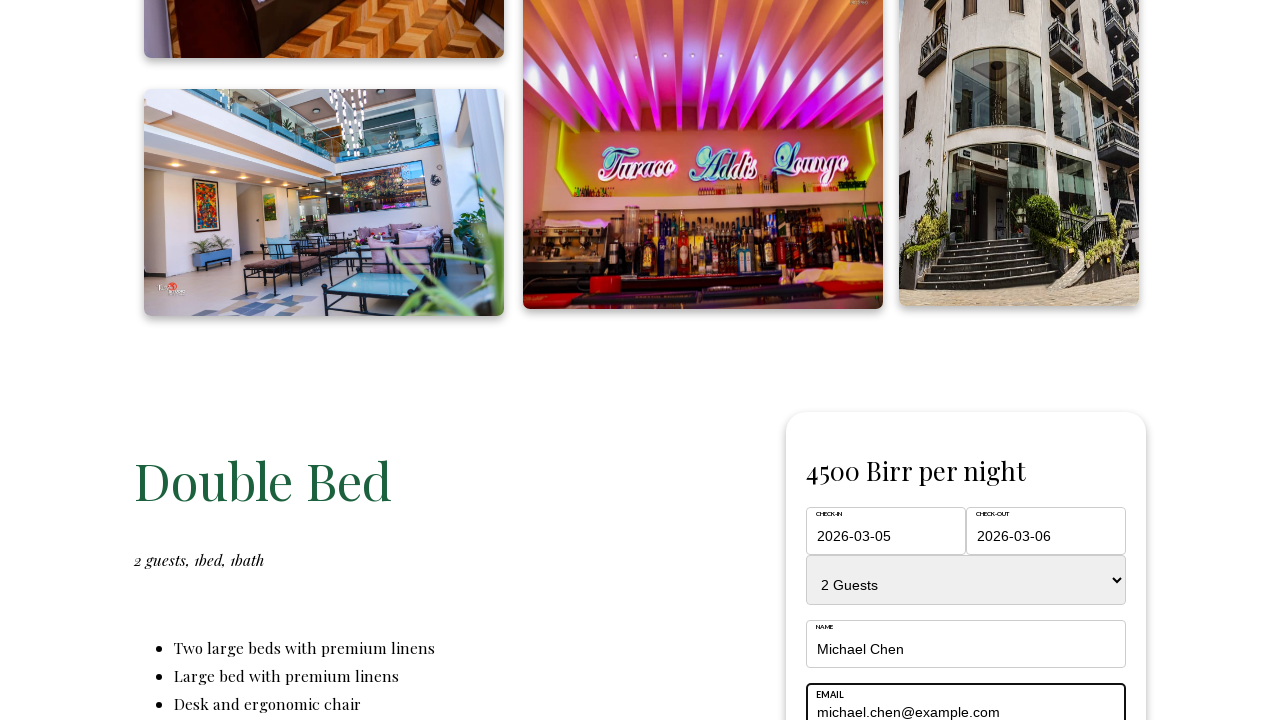

Filled phone field with '5552468135' on #phone
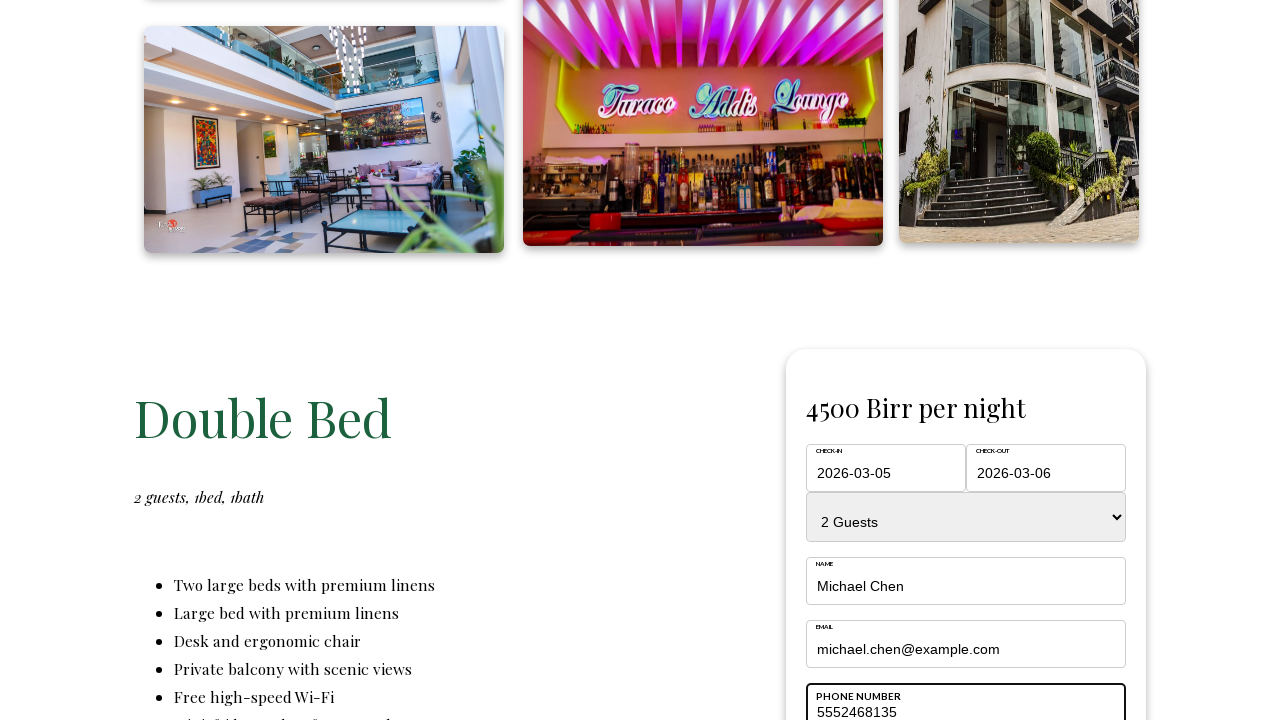

Clicked submit button to complete room reservation for Double Room at (966, 360) on #submit-btn
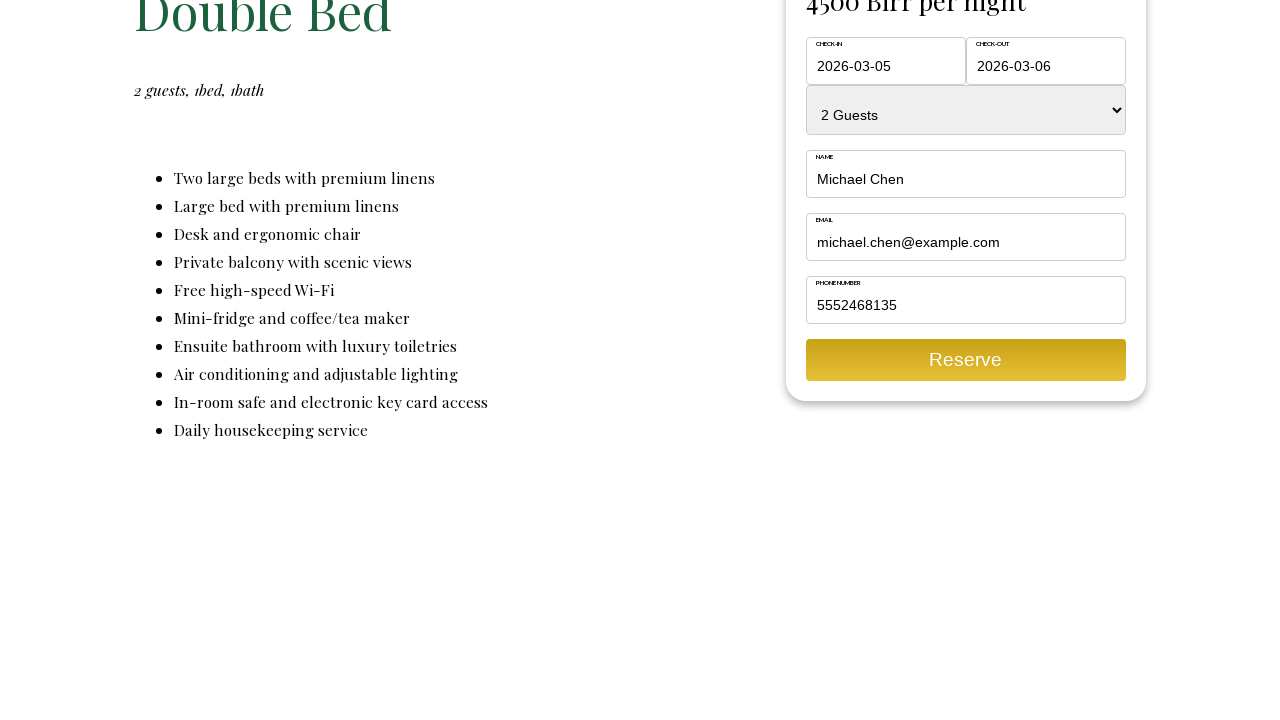

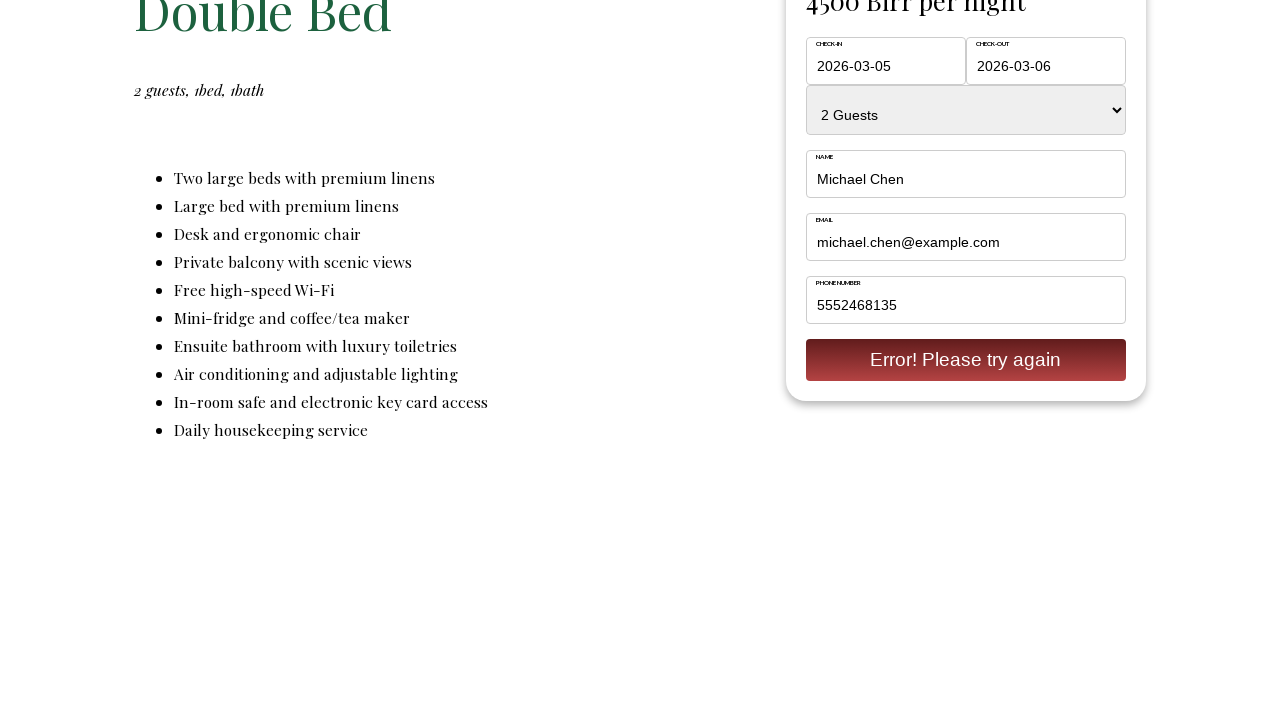